Navigates to the Pizza Hut India website and verifies the page loads successfully

Starting URL: https://www.pizzahut.co.in/

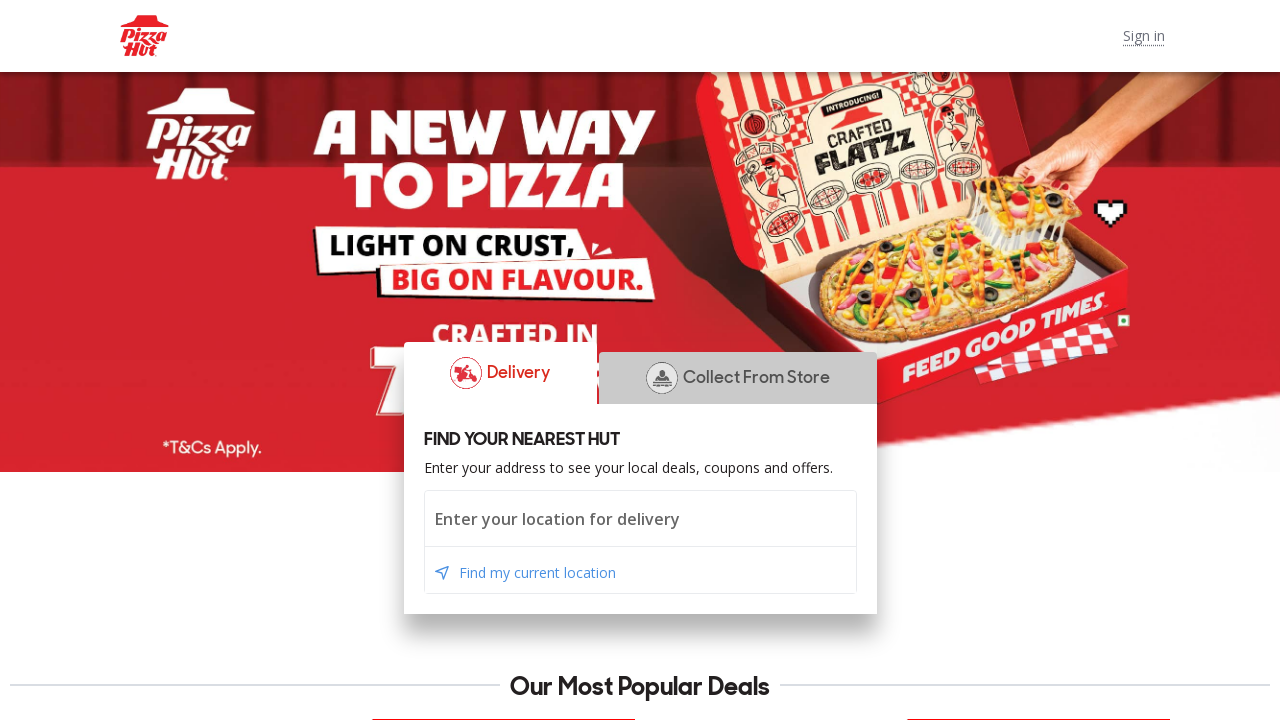

Waited for page DOM content to be loaded
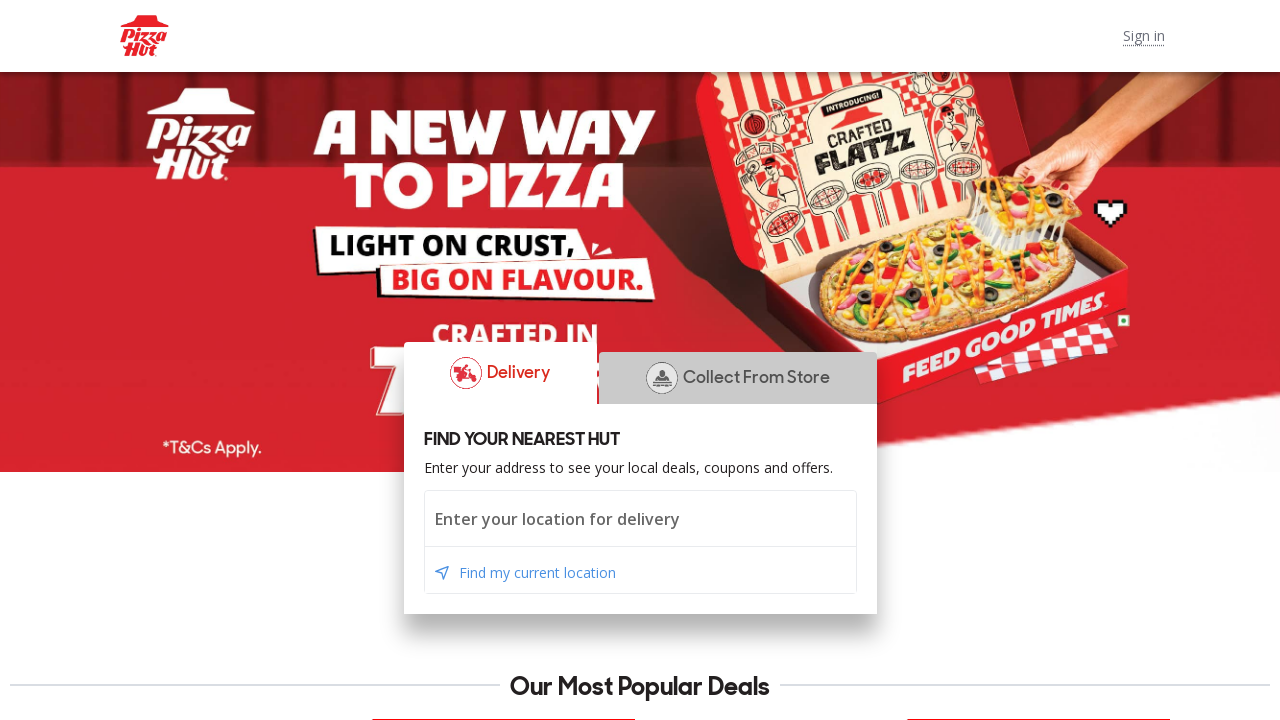

Verified Pizza Hut India page loaded successfully with body element present
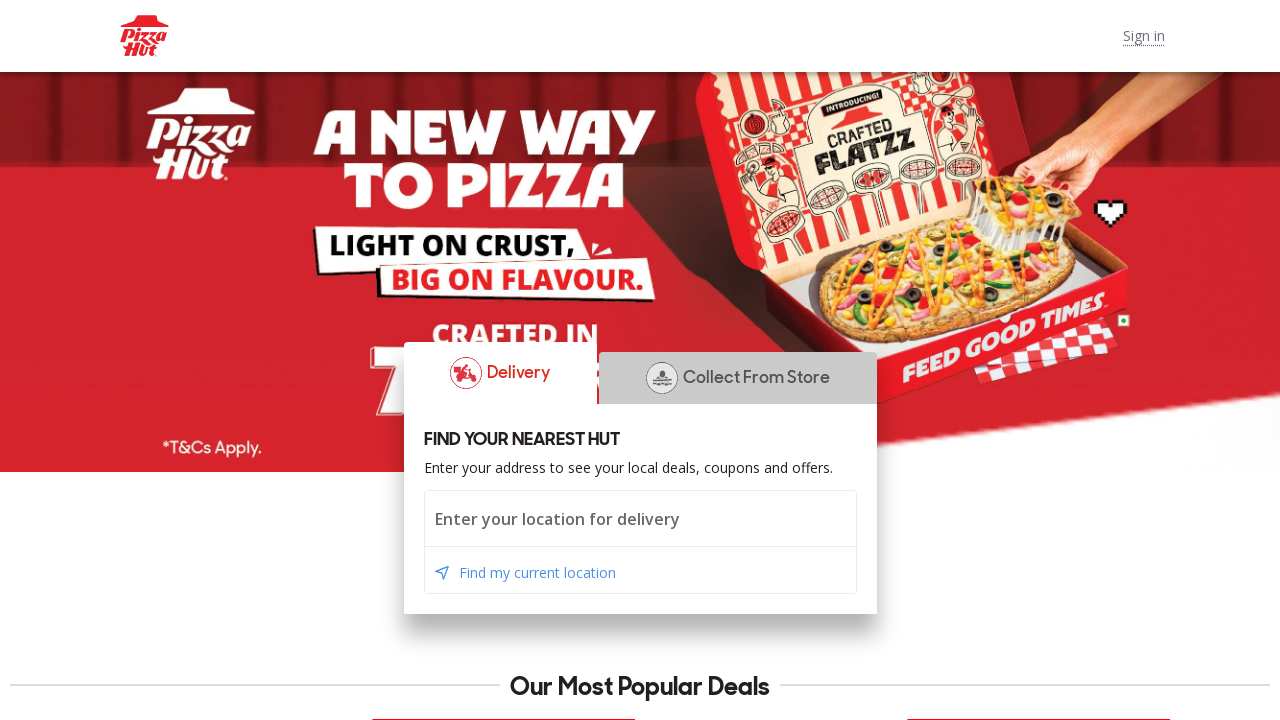

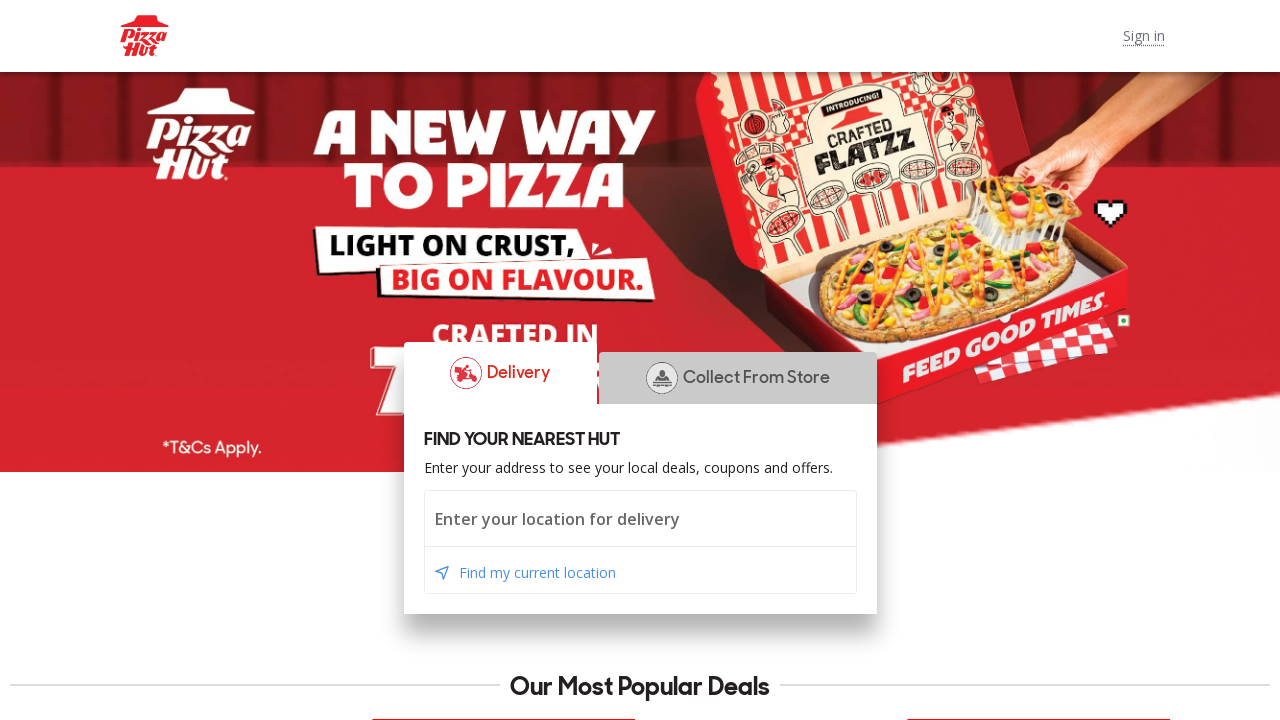